Tests a math challenge form by reading a value from the page, calculating a result using a logarithmic formula, entering the answer, checking required checkboxes, and submitting the form.

Starting URL: https://suninjuly.github.io/math.html

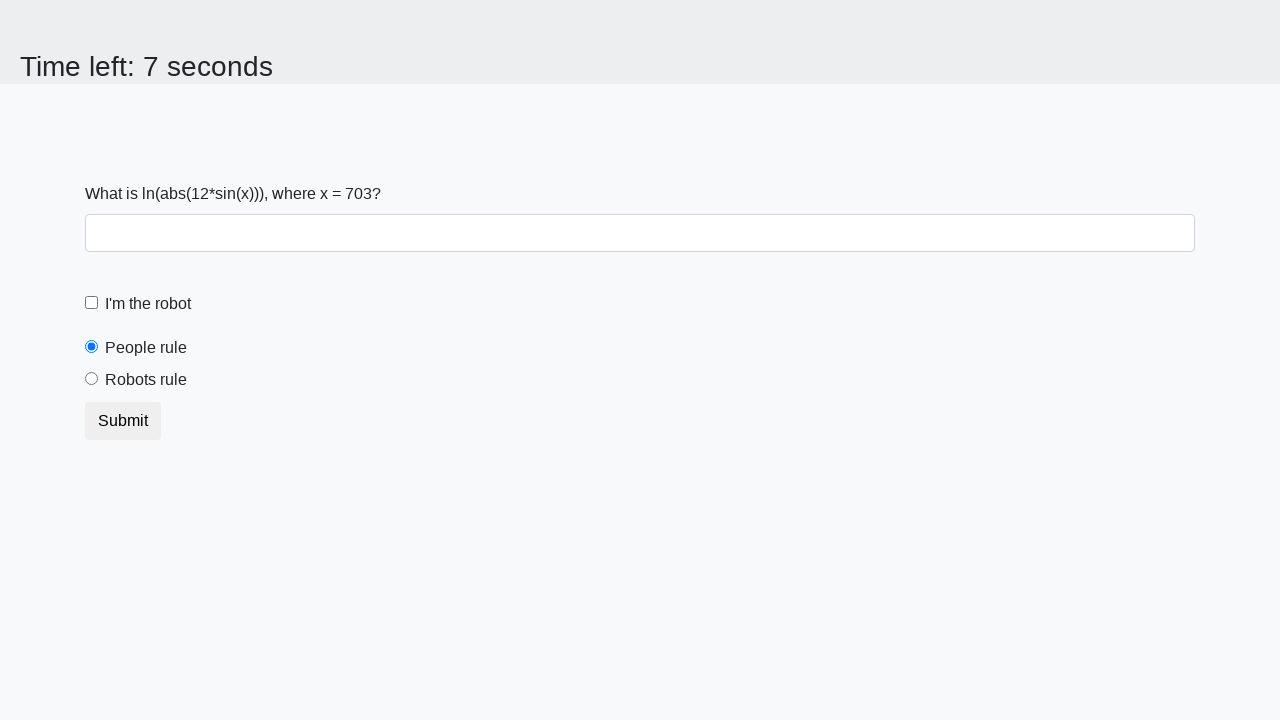

Located and read x value from the page
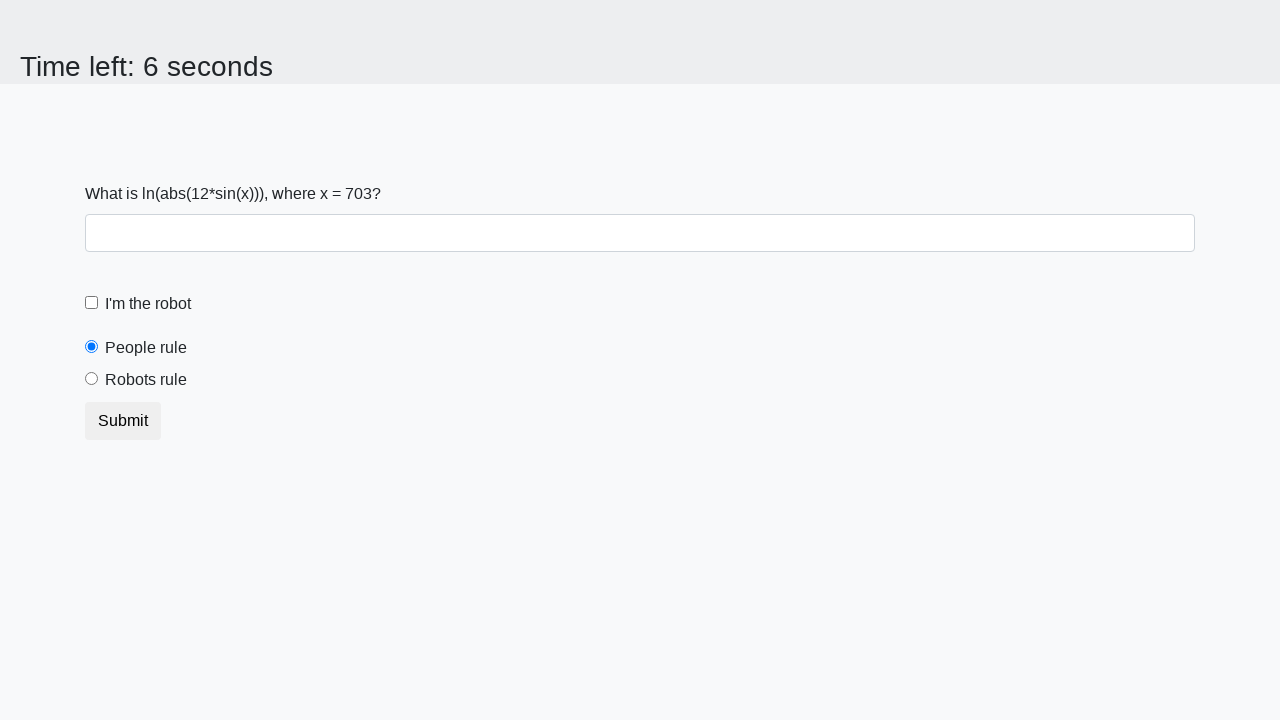

Calculated result using logarithmic formula: y = log(|12 * sin(x)|)
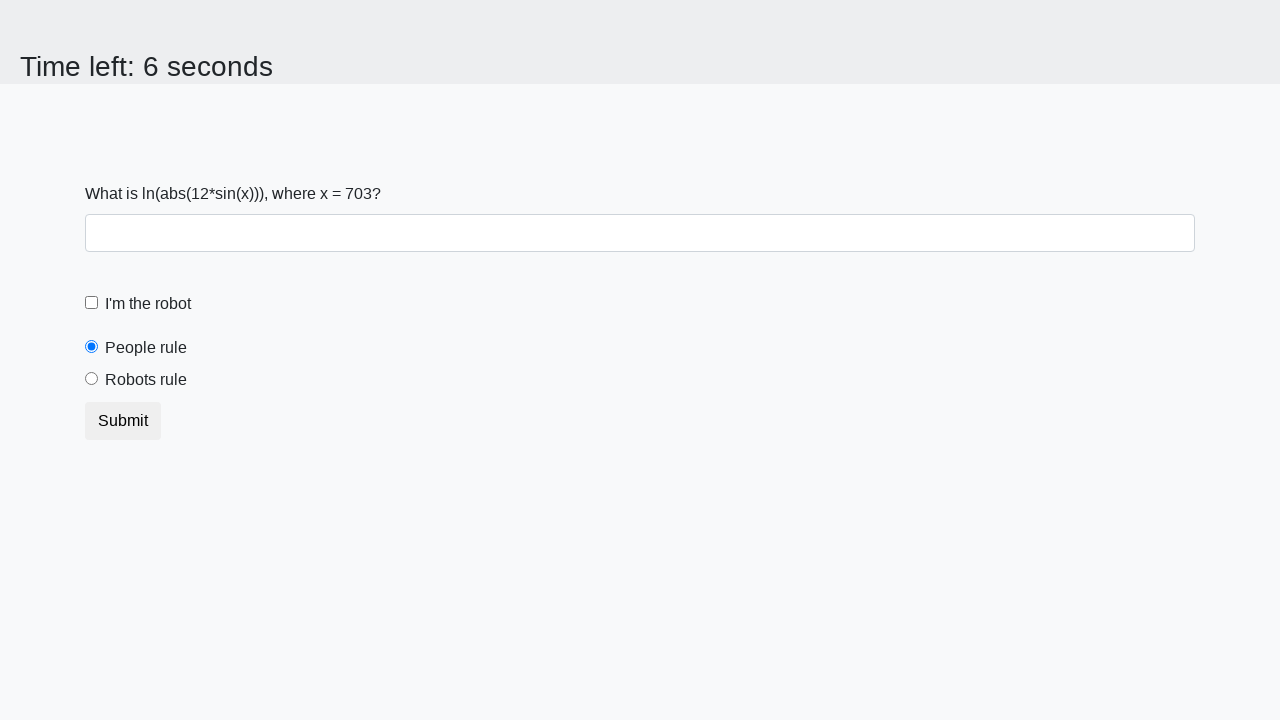

Entered calculated answer in the input field on input
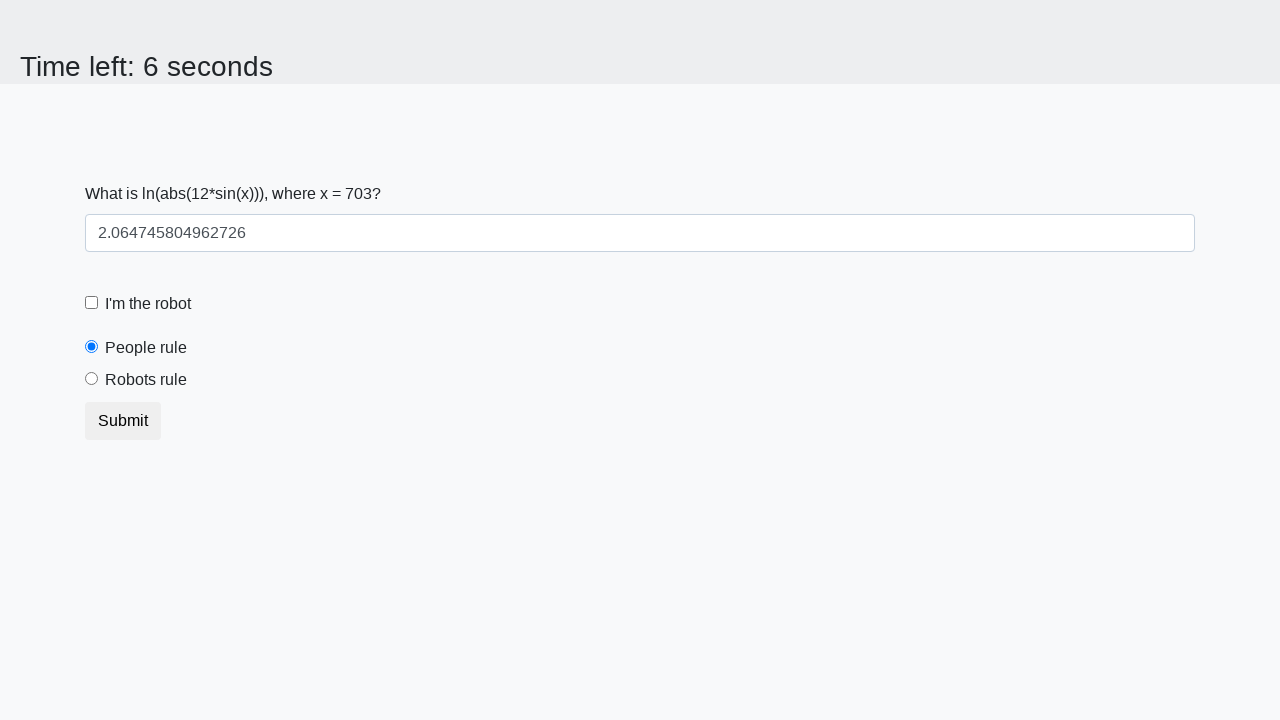

Checked the robot checkbox at (148, 304) on [for='robotCheckbox']
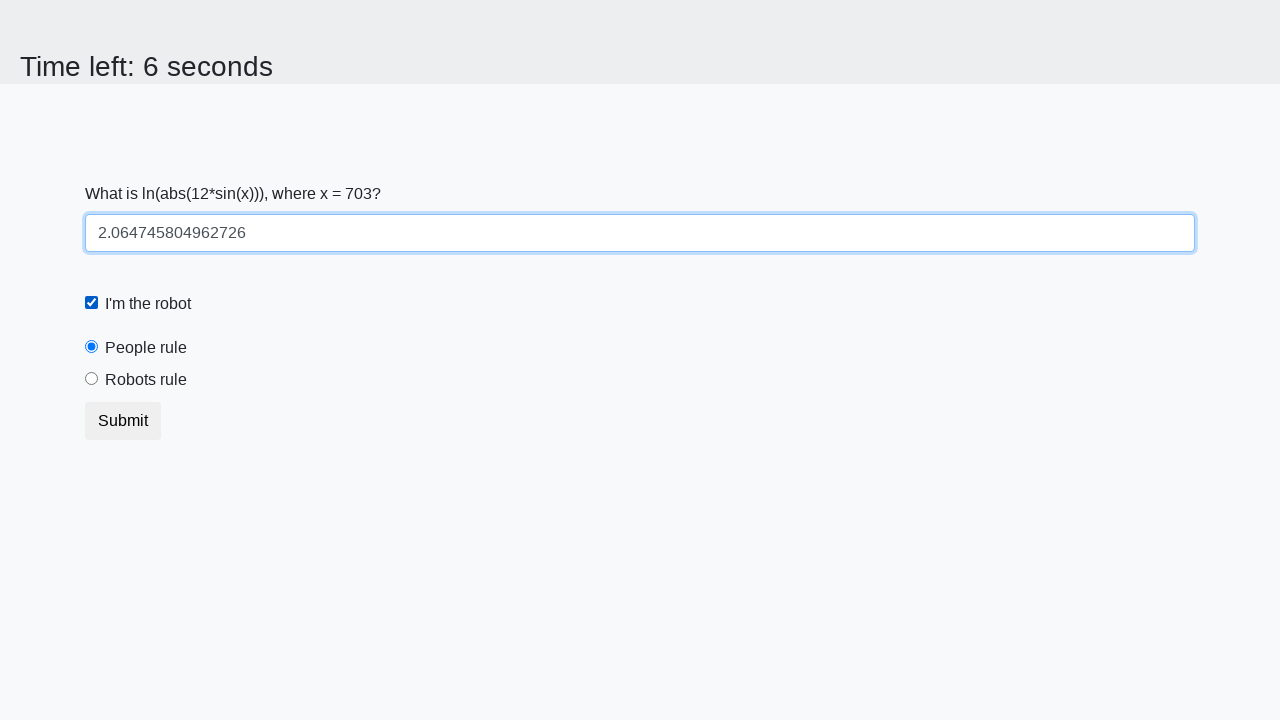

Selected the robots rule radio button at (146, 380) on [for='robotsRule']
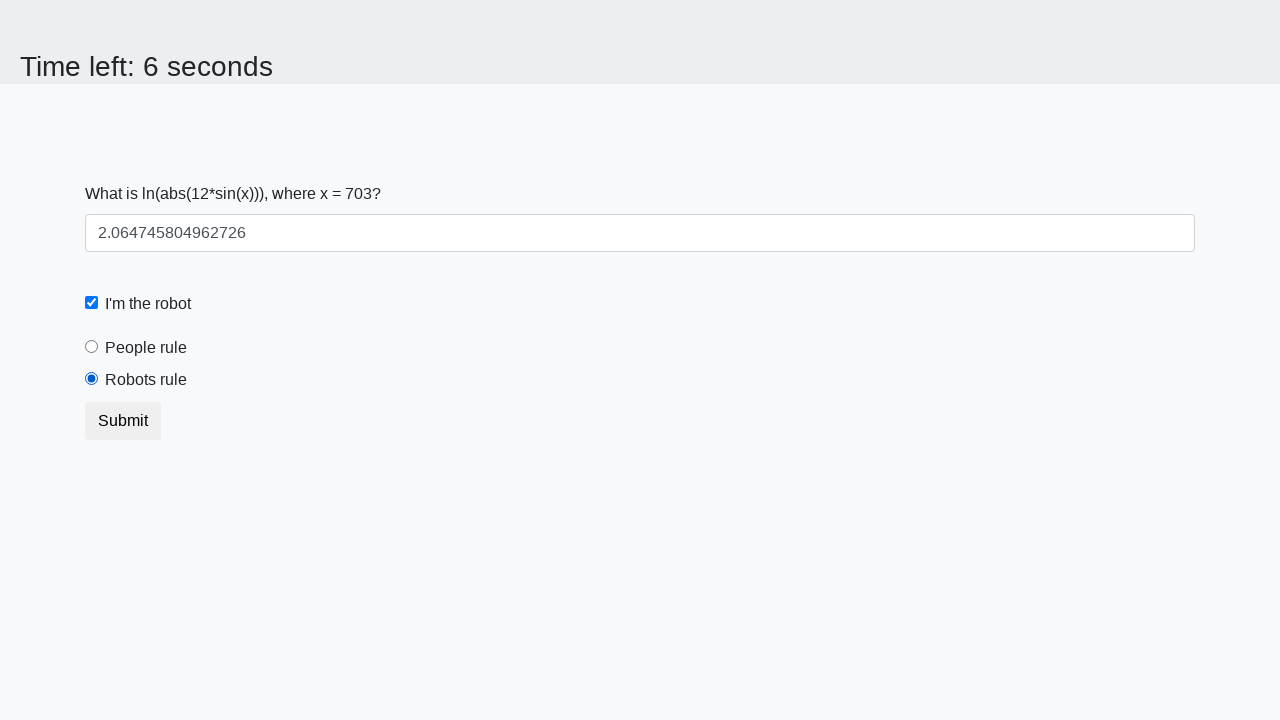

Submitted the math challenge form at (123, 421) on button
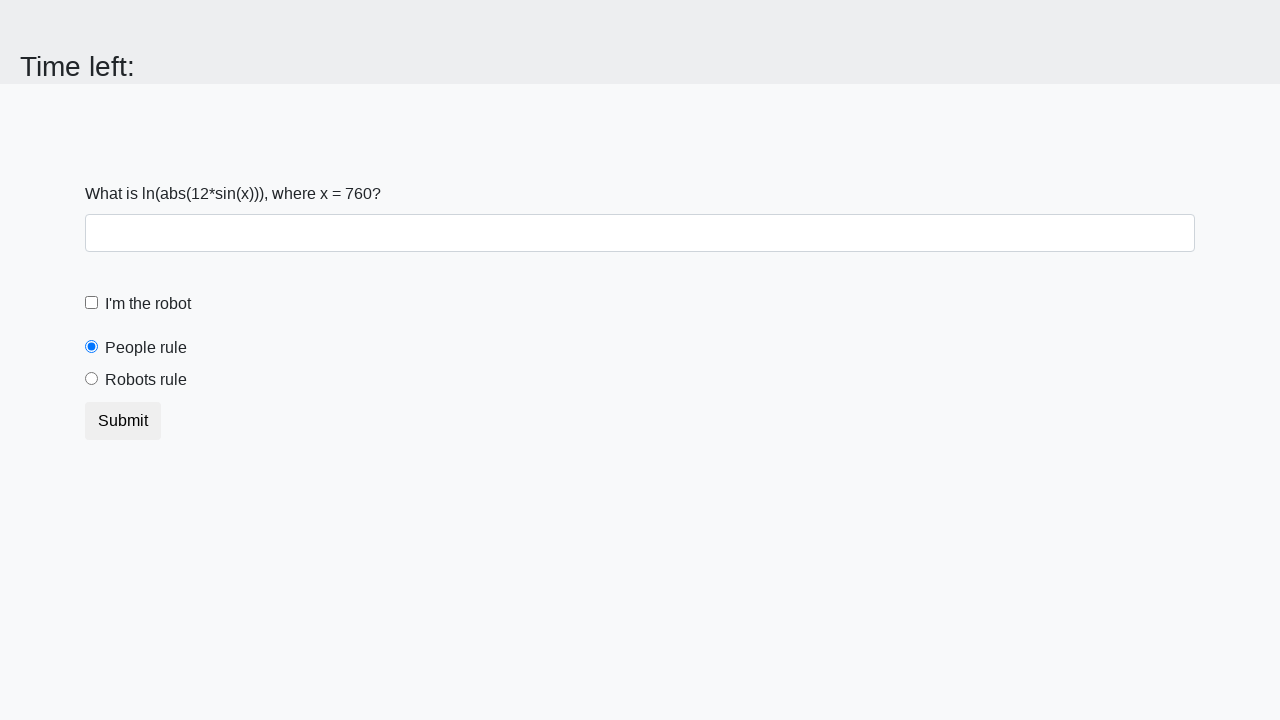

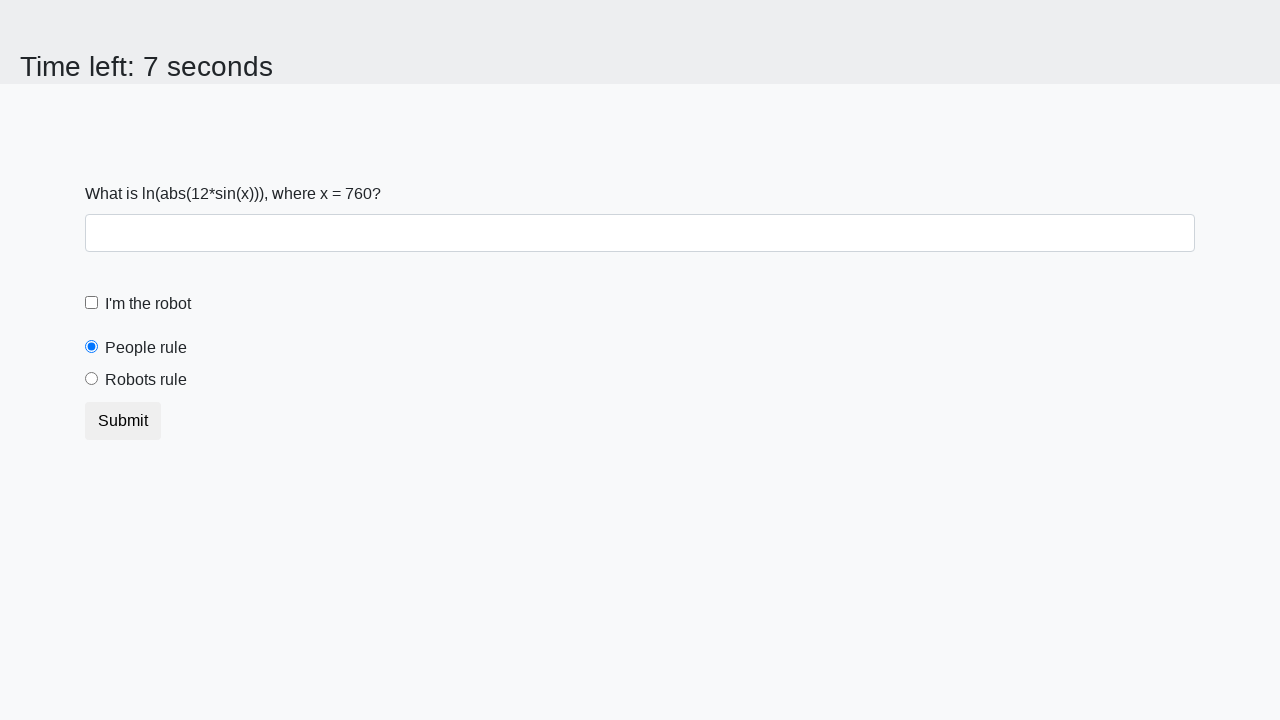